Tests clicking a button that triggers a JavaScript confirm dialog and dismissing it

Starting URL: https://demoqa.com/alerts

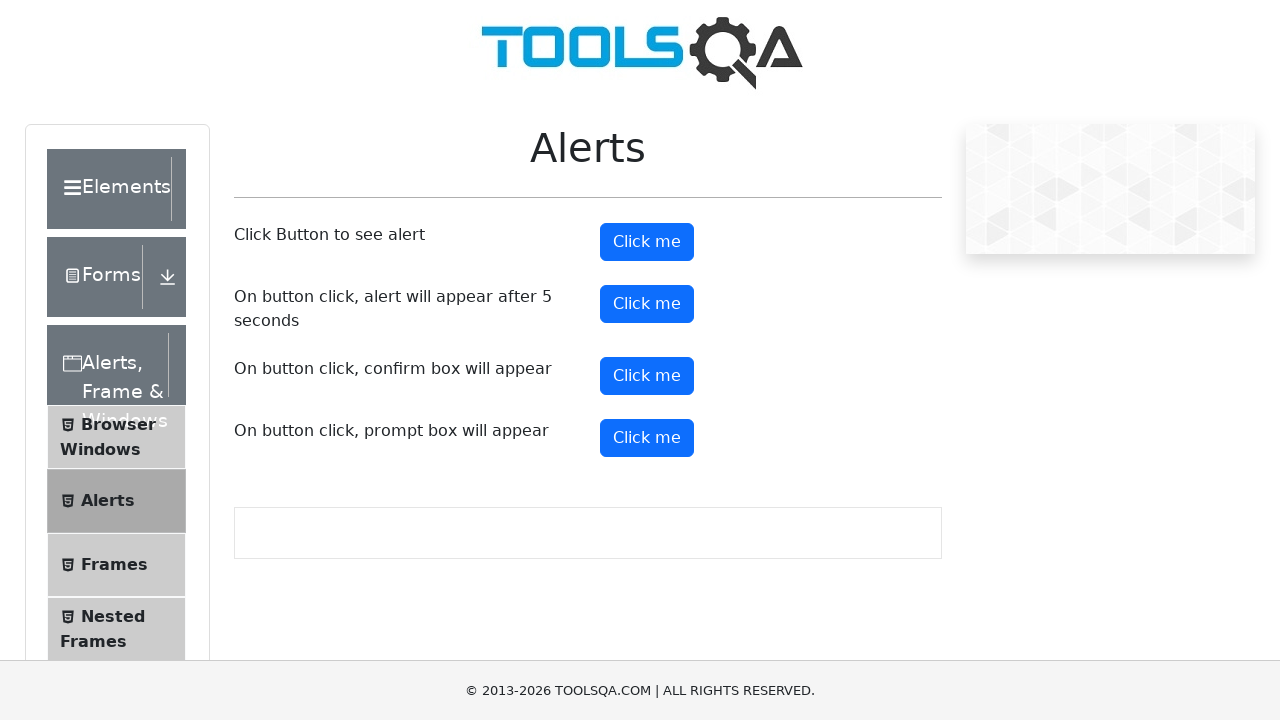

Set up dialog handler to dismiss confirm dialogs
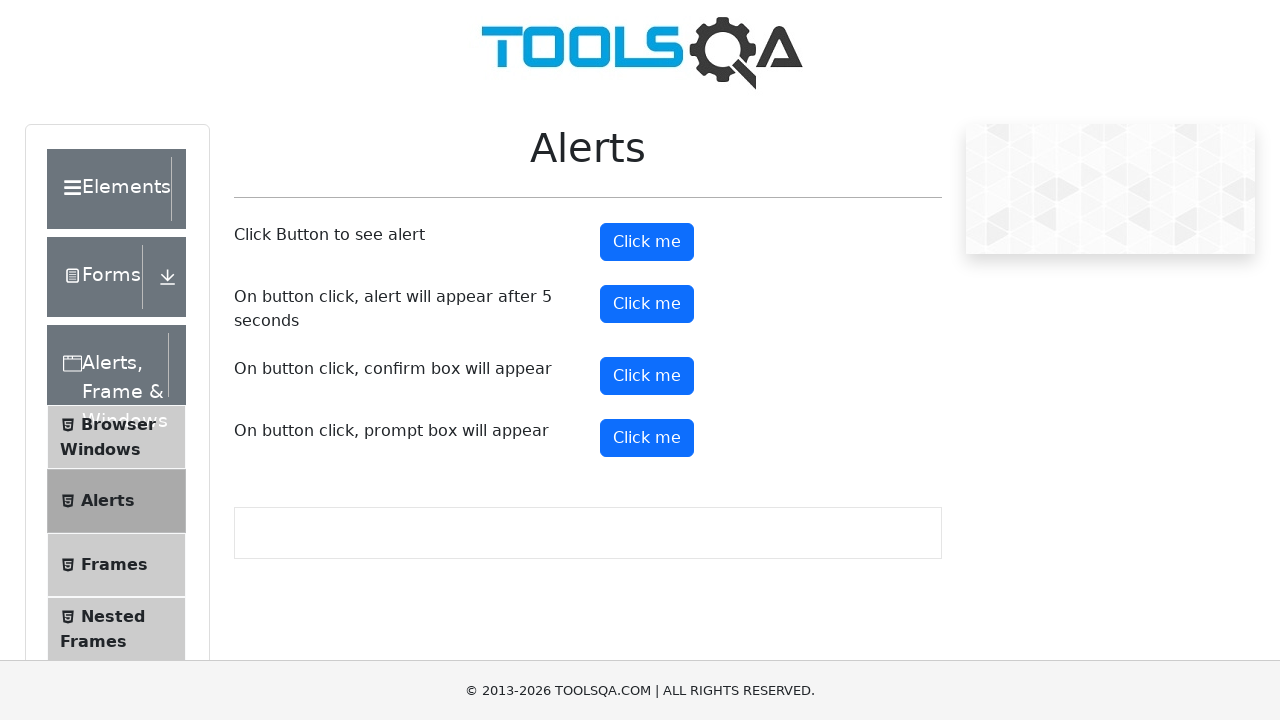

Clicked confirm button to trigger JavaScript confirm dialog at (647, 376) on #confirmButton
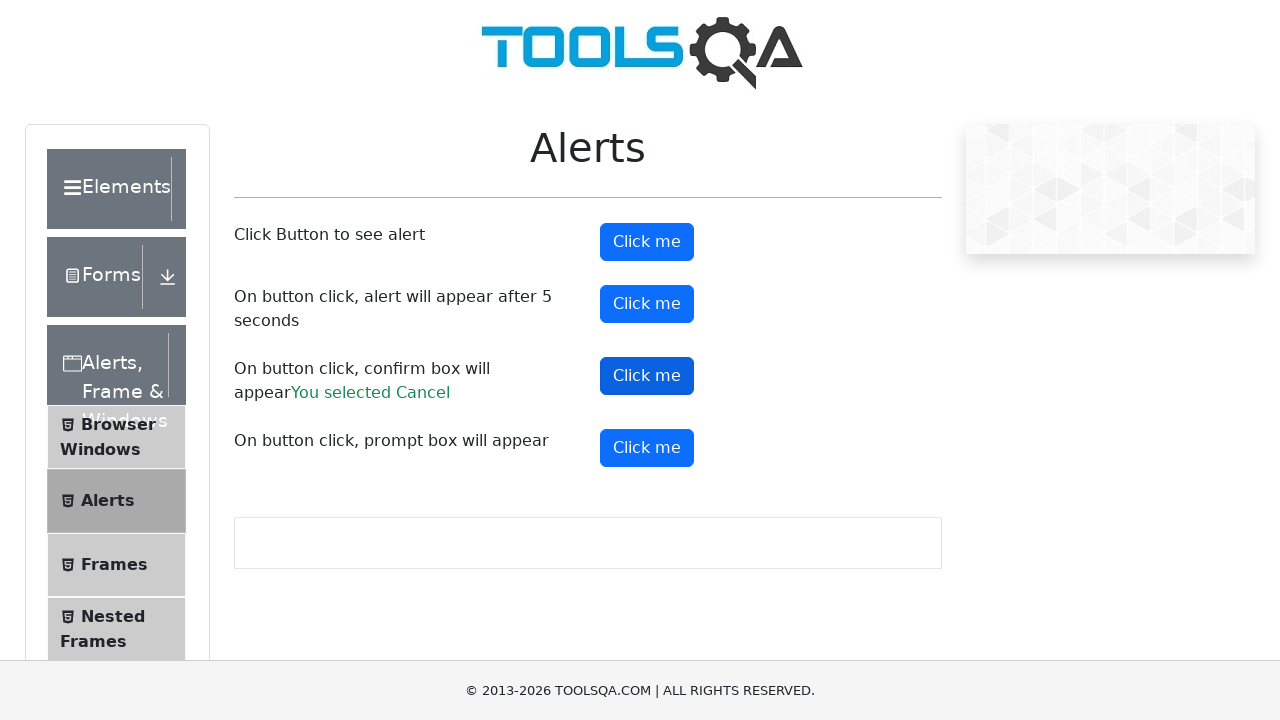

Confirm result text appeared after dismissing dialog
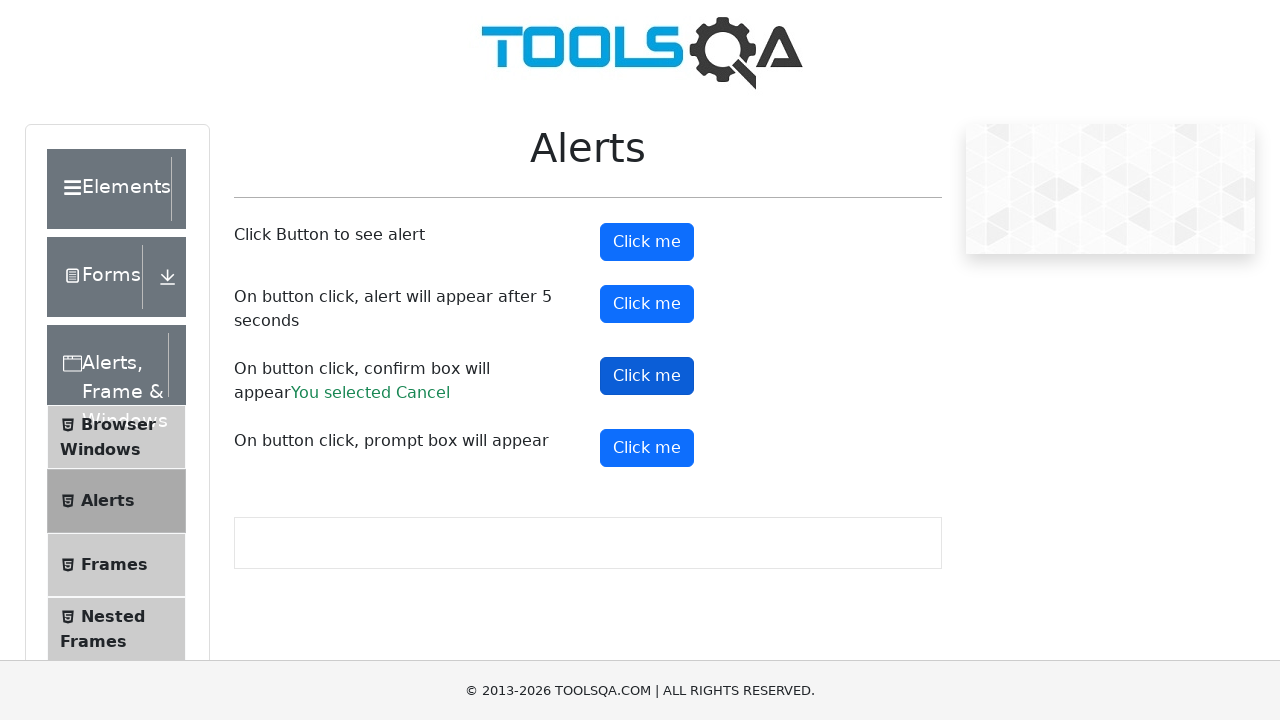

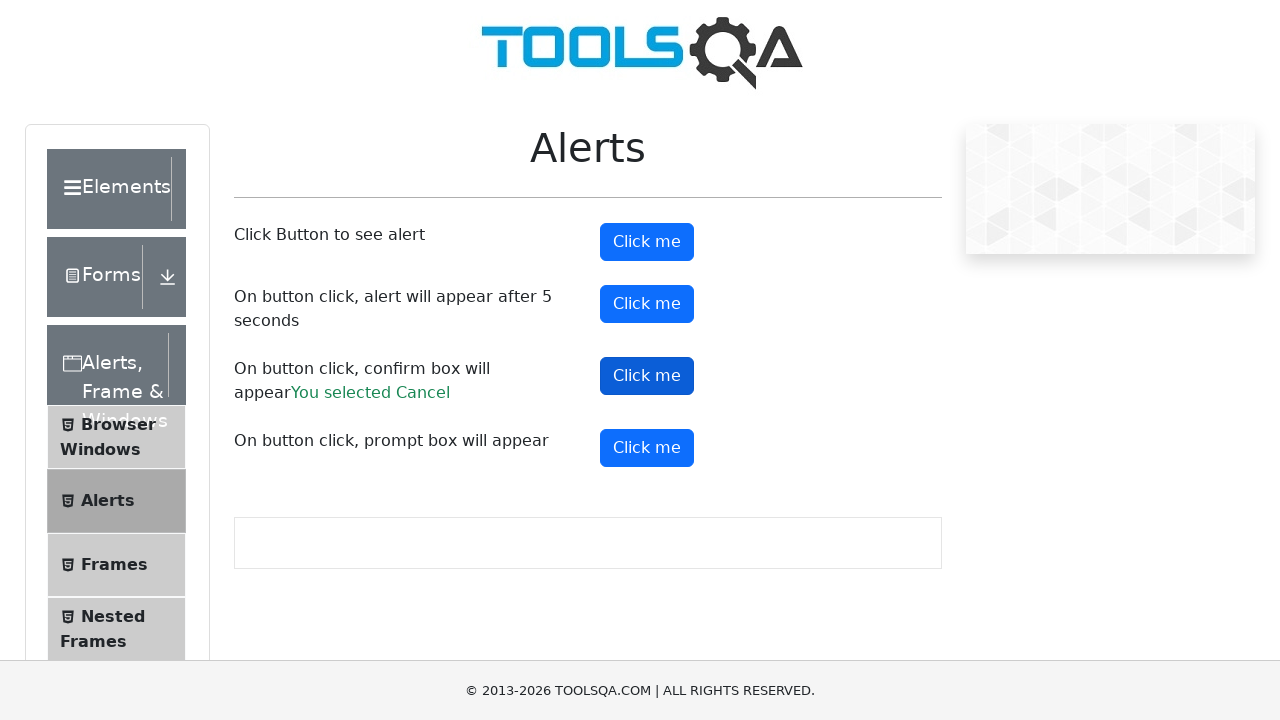